Tests that the phrase block automatically updates and renders different phrases over time (approximately every 8 seconds).

Starting URL: https://tg-motivation-bot-front.vercel.app/

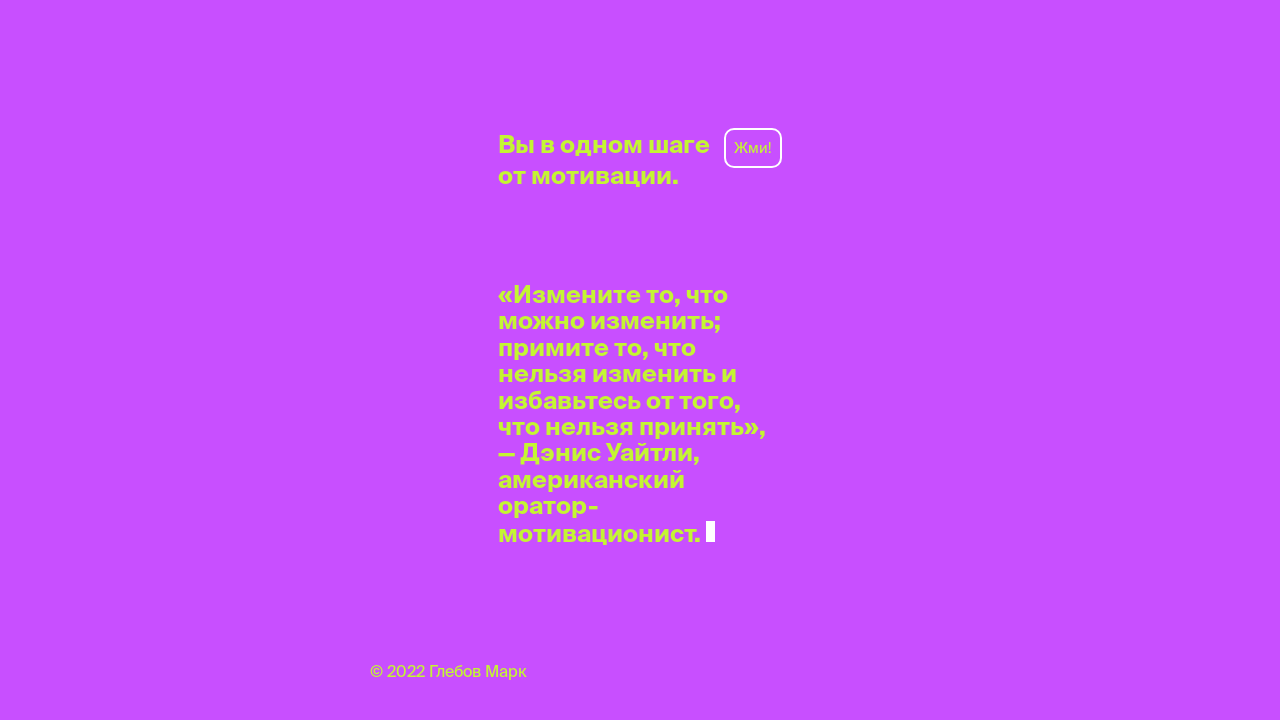

Phrase element is visible
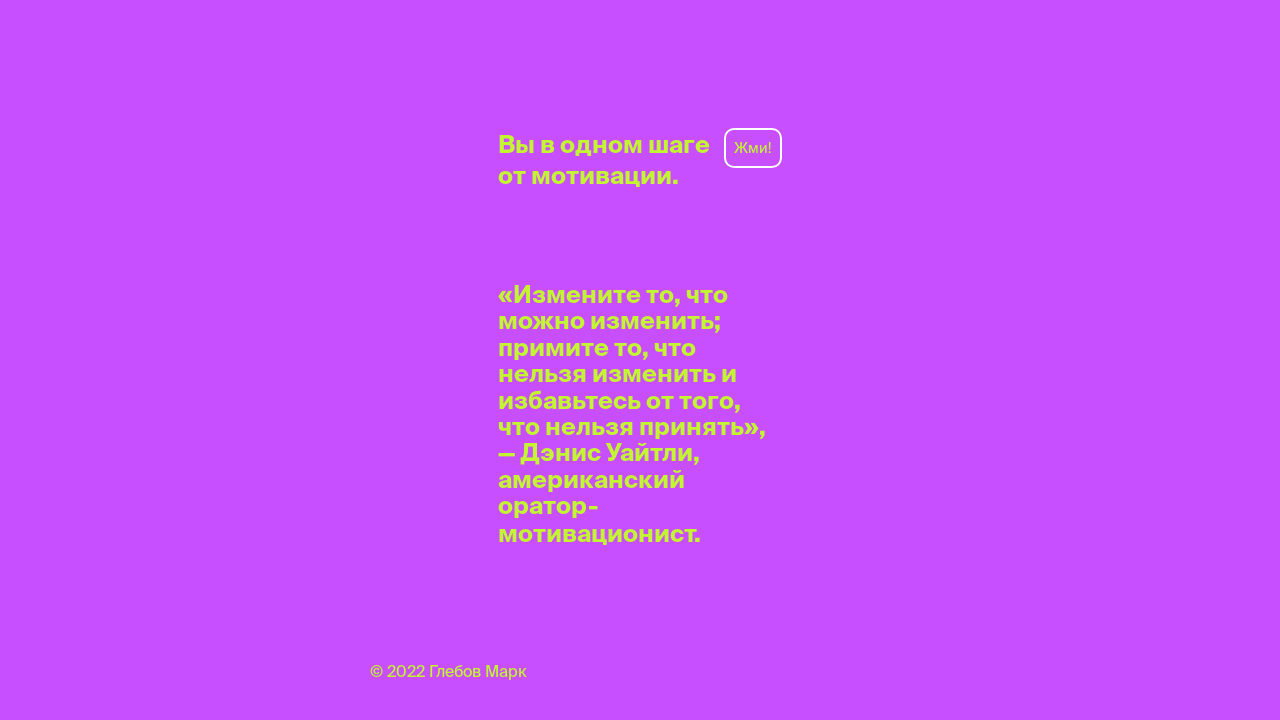

Captured initial phrase text: '«Измените то, что можно изменить; примите то, что нельзя изменить и избавьтесь от того, что нельзя принять», — Дэнис Уайтли, американский оратор-мотивационист.'
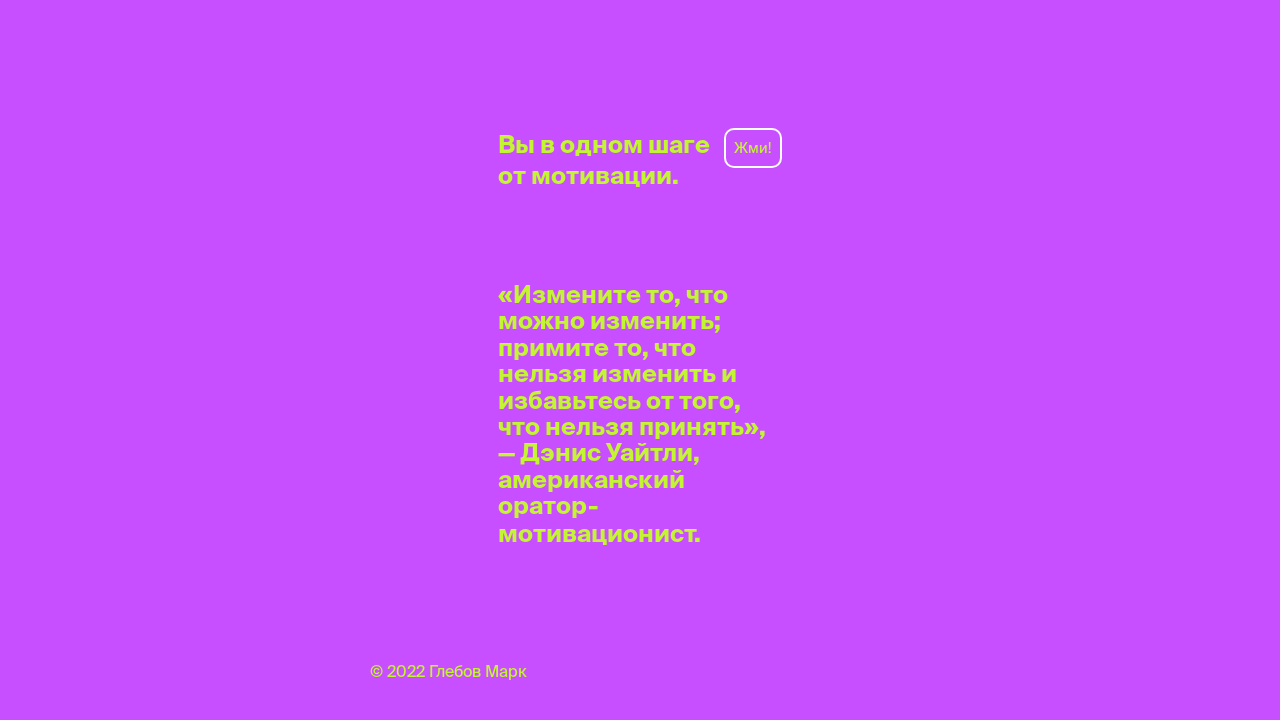

Waited 10 seconds for phrase to auto-update
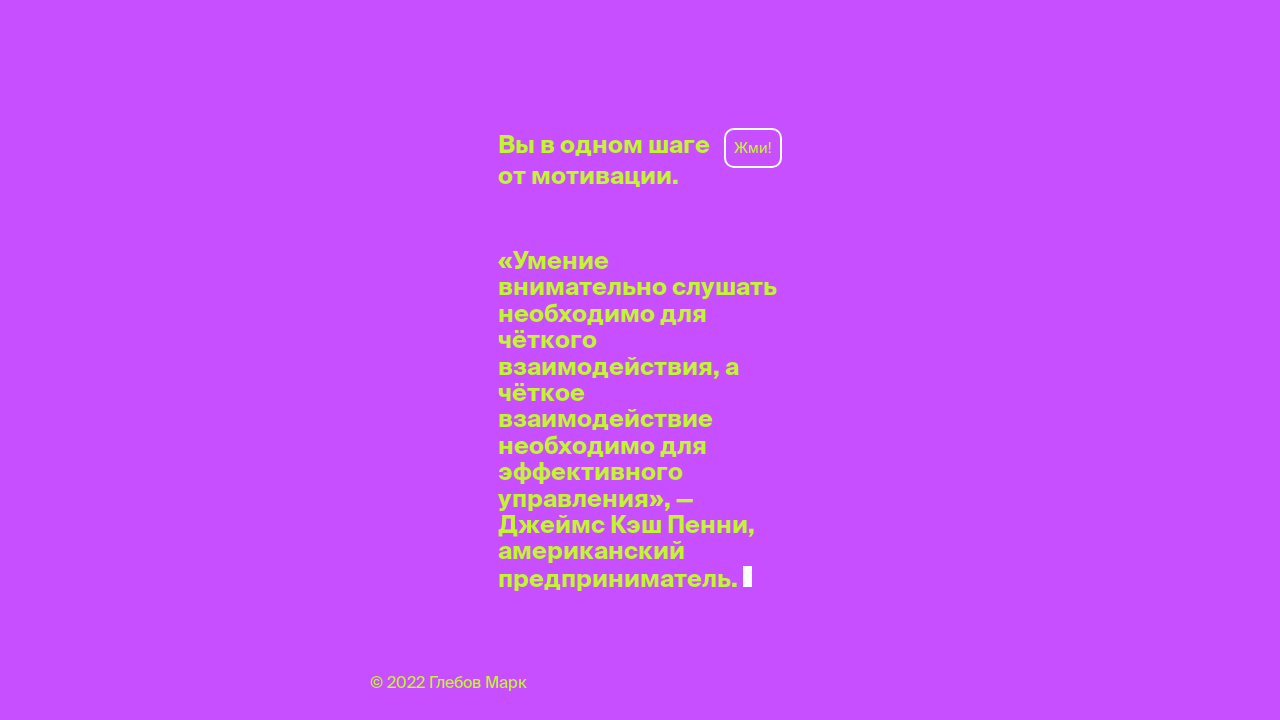

Captured new phrase text: '«Умение внимательно слушать необходимо для чёткого взаимодействия, а чёткое взаимодействие необходимо для эффективного управления», — Джеймс Кэш Пенни, американский предприниматель.'
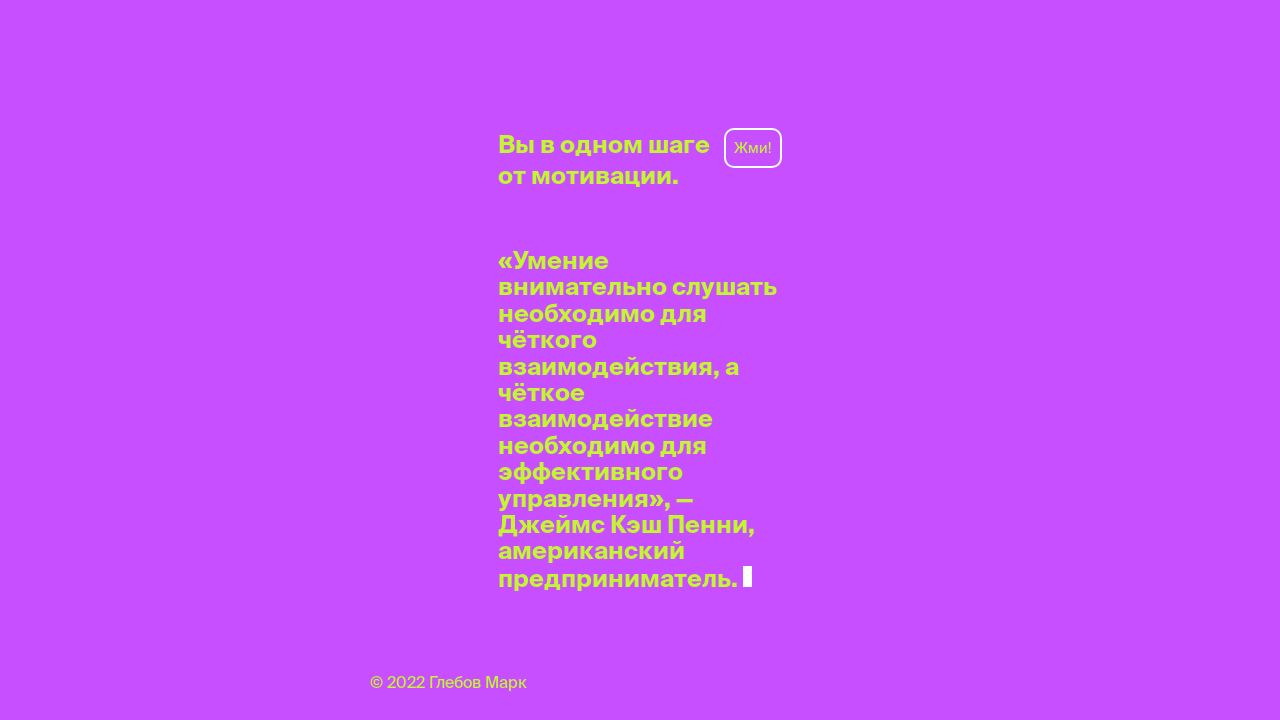

Assertion passed: phrase text changed after 10 seconds
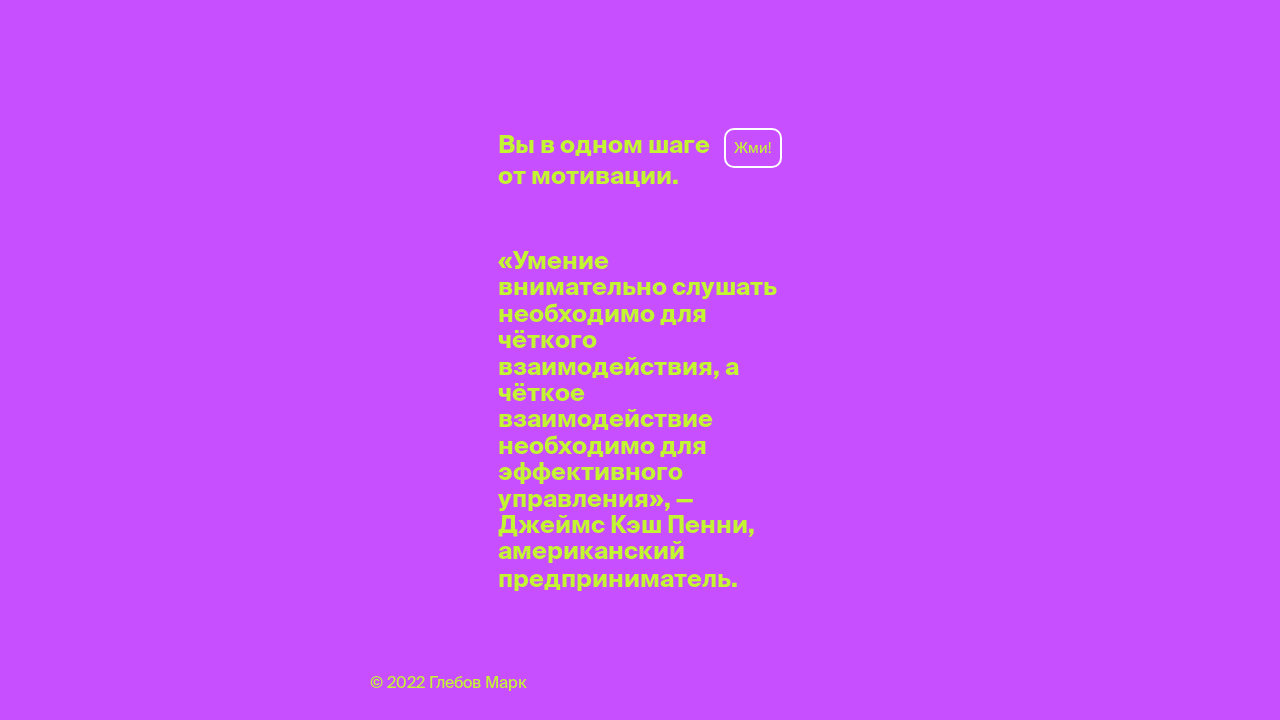

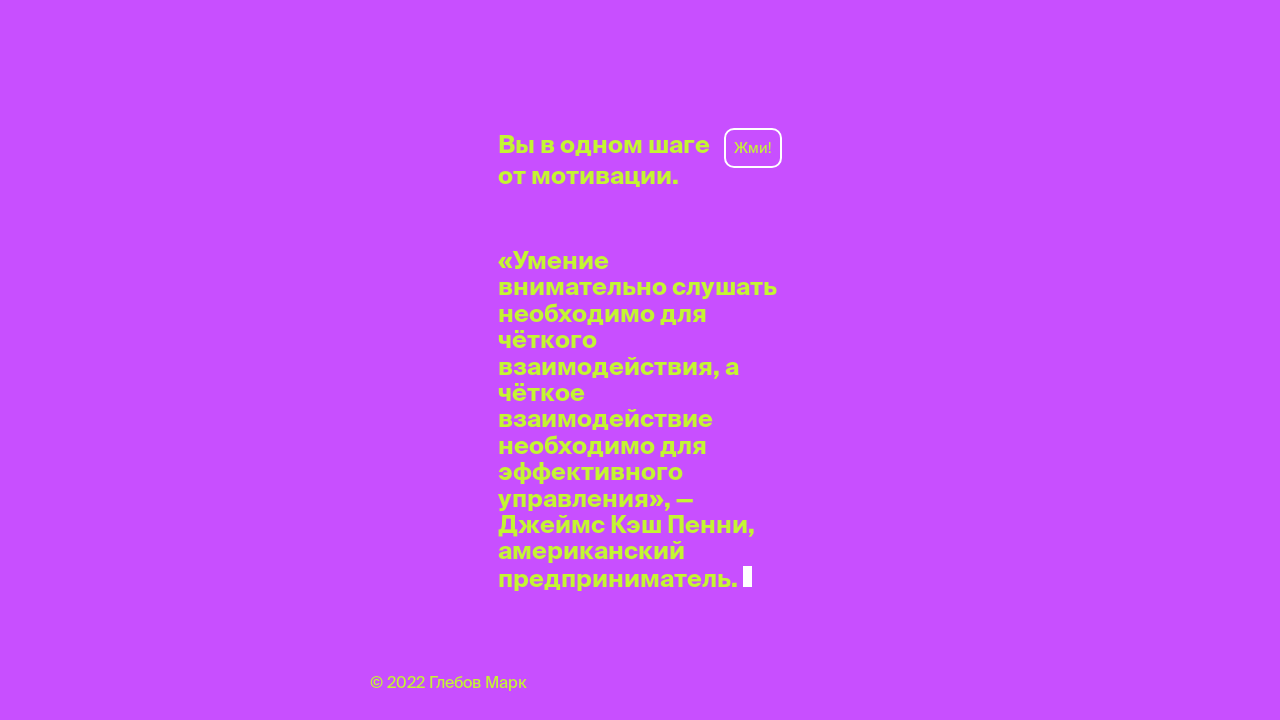